Tests the selectable interaction feature on DemoQA by navigating to the Interactions section and selecting an item from a list

Starting URL: https://demoqa.com/

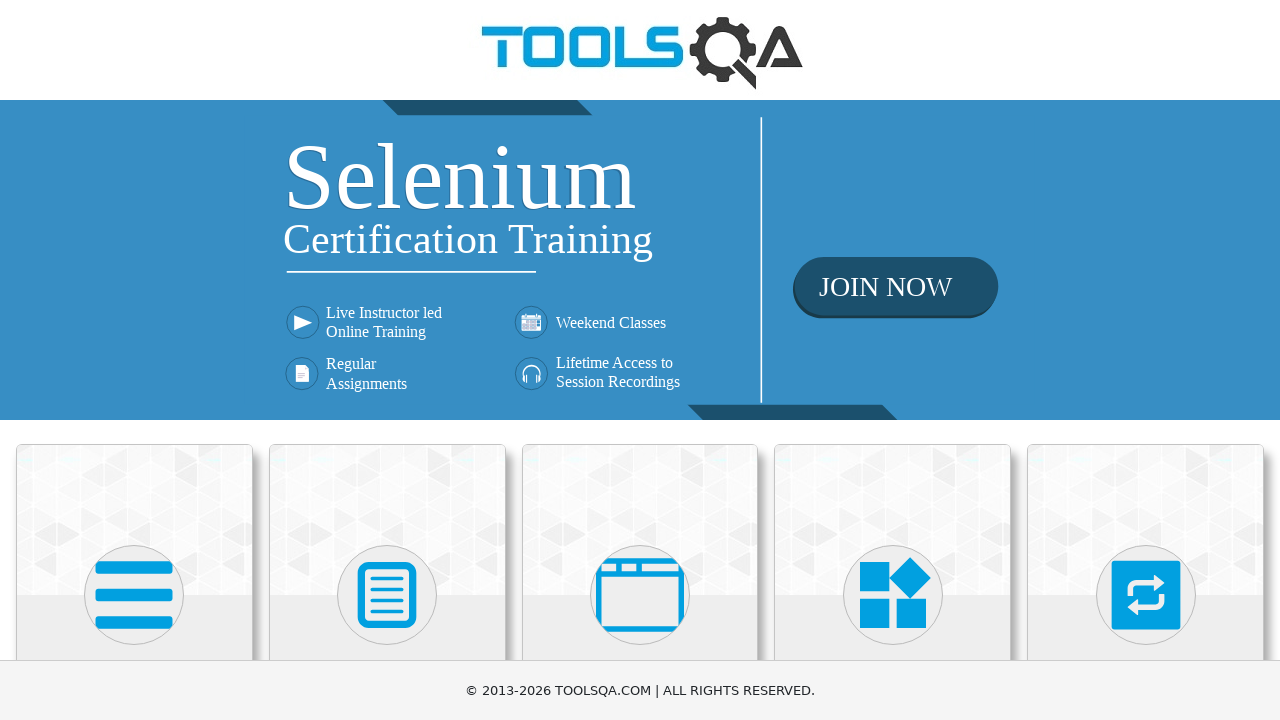

Clicked on Interactions section at (1146, 360) on xpath=//h5[text()='Interactions']
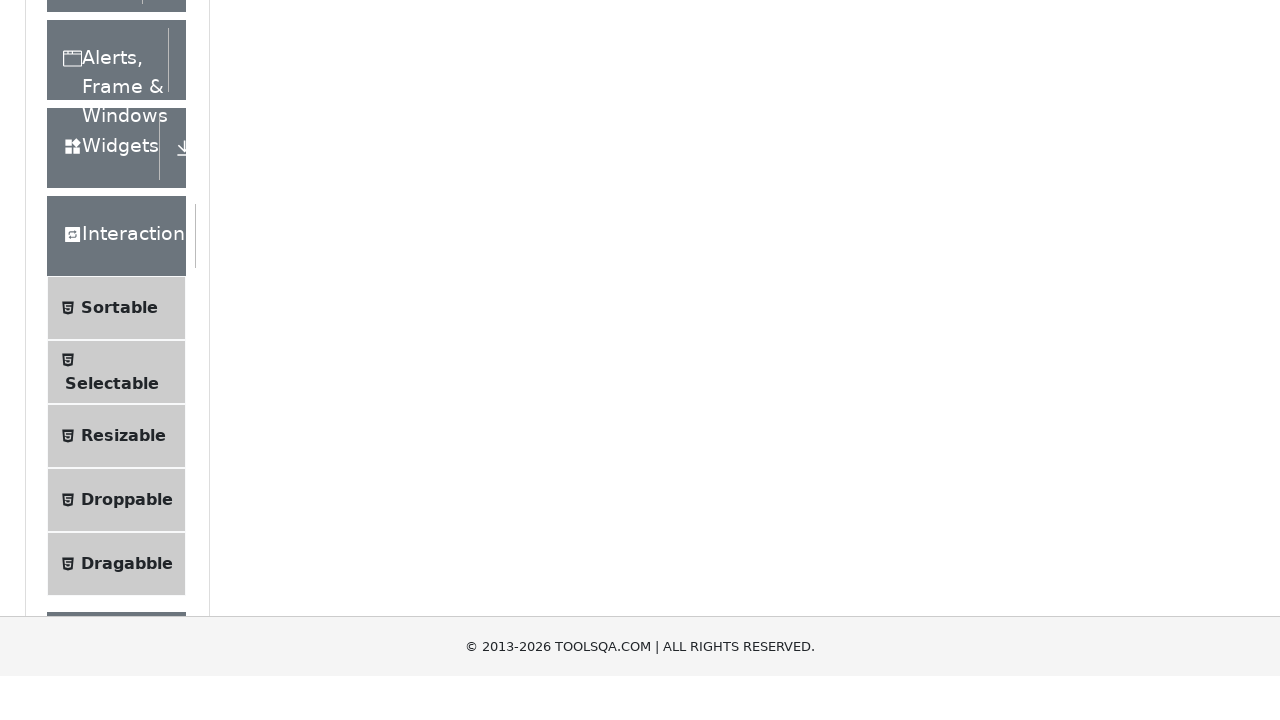

Clicked on Selectable menu item at (112, 360) on xpath=//span[text()='Selectable']
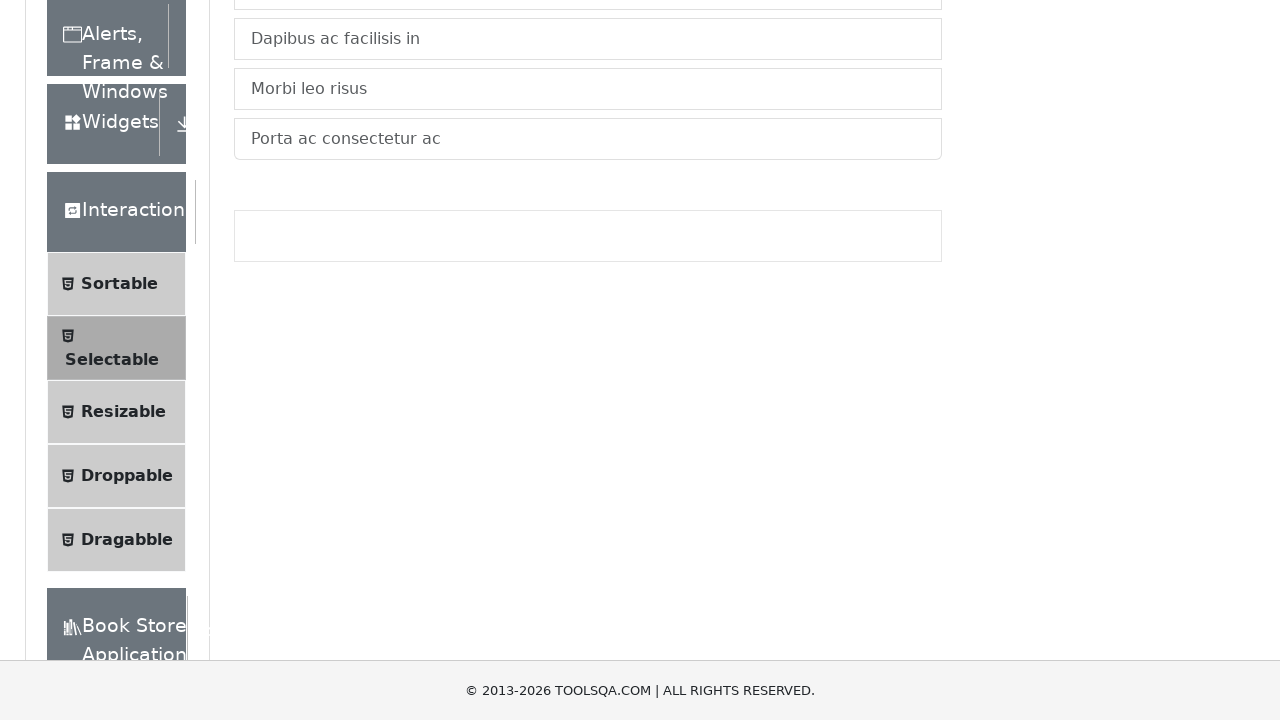

Clicked on the first selectable item 'Cras justo odio' at (588, 21) on xpath=//li[text()='Cras justo odio']
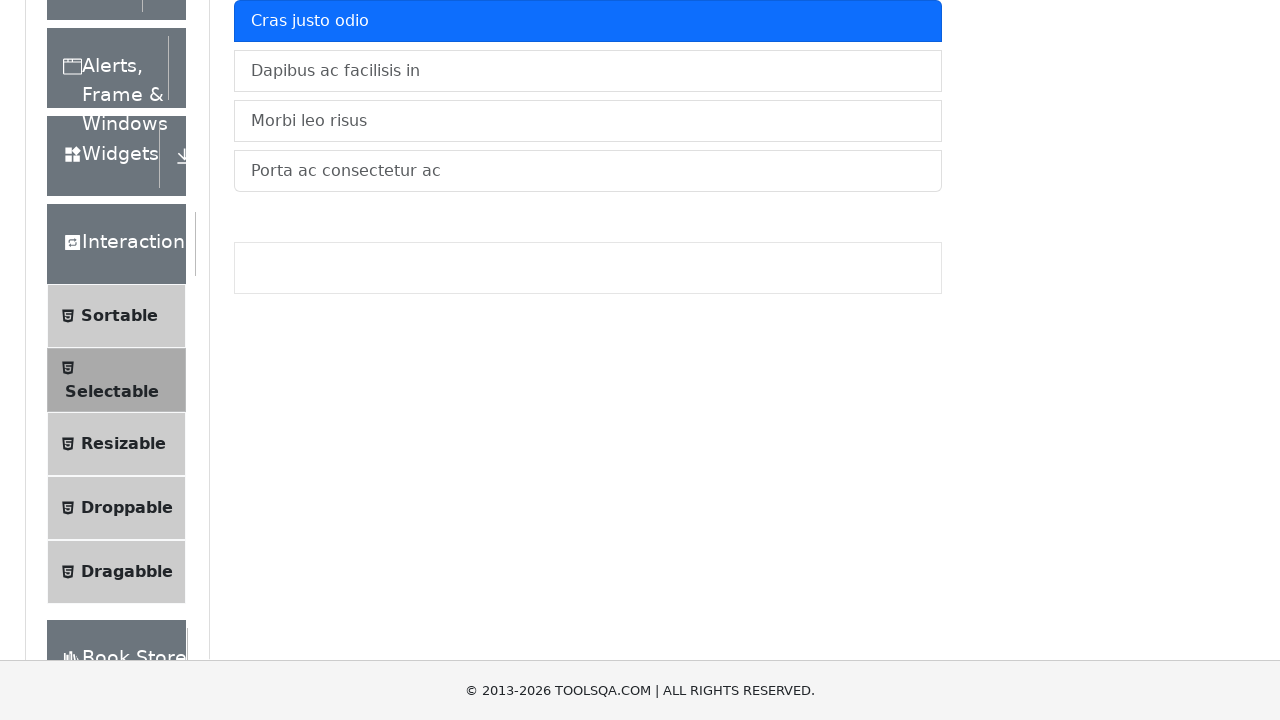

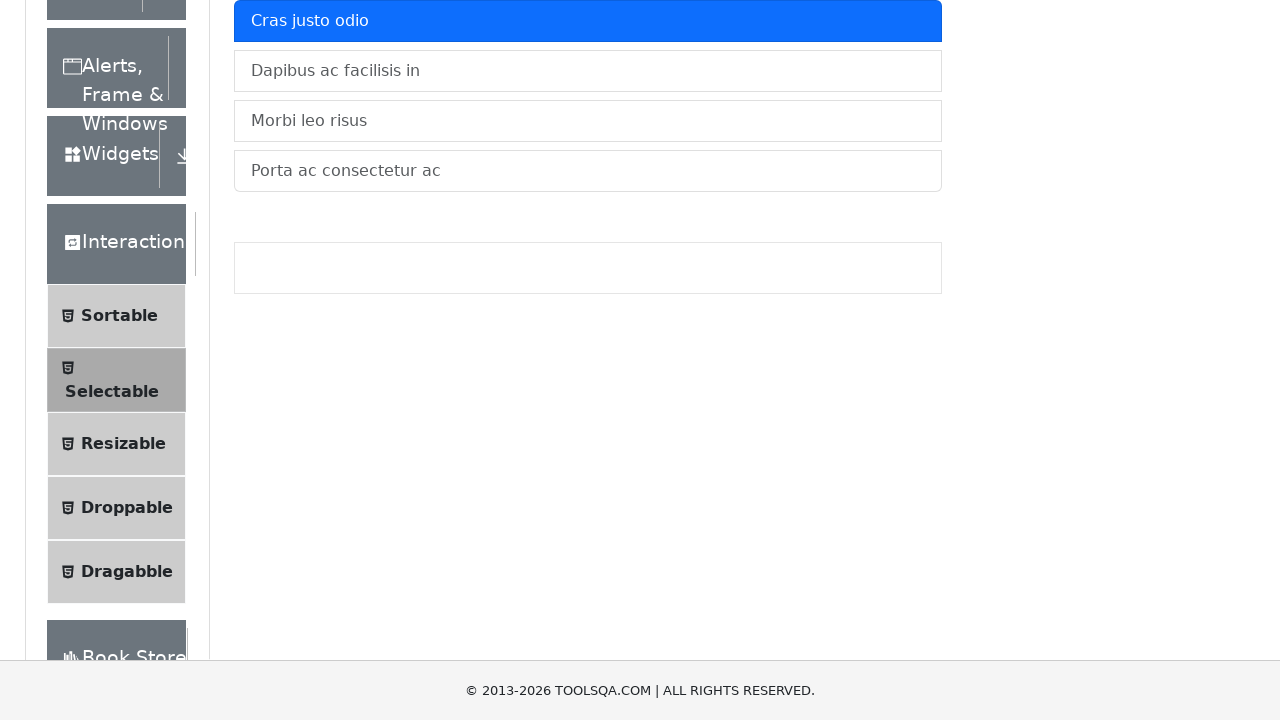